Tests the gender radio buttons by clicking each option and verifying only one can be selected at a time.

Starting URL: https://demoqa.com/automation-practice-form

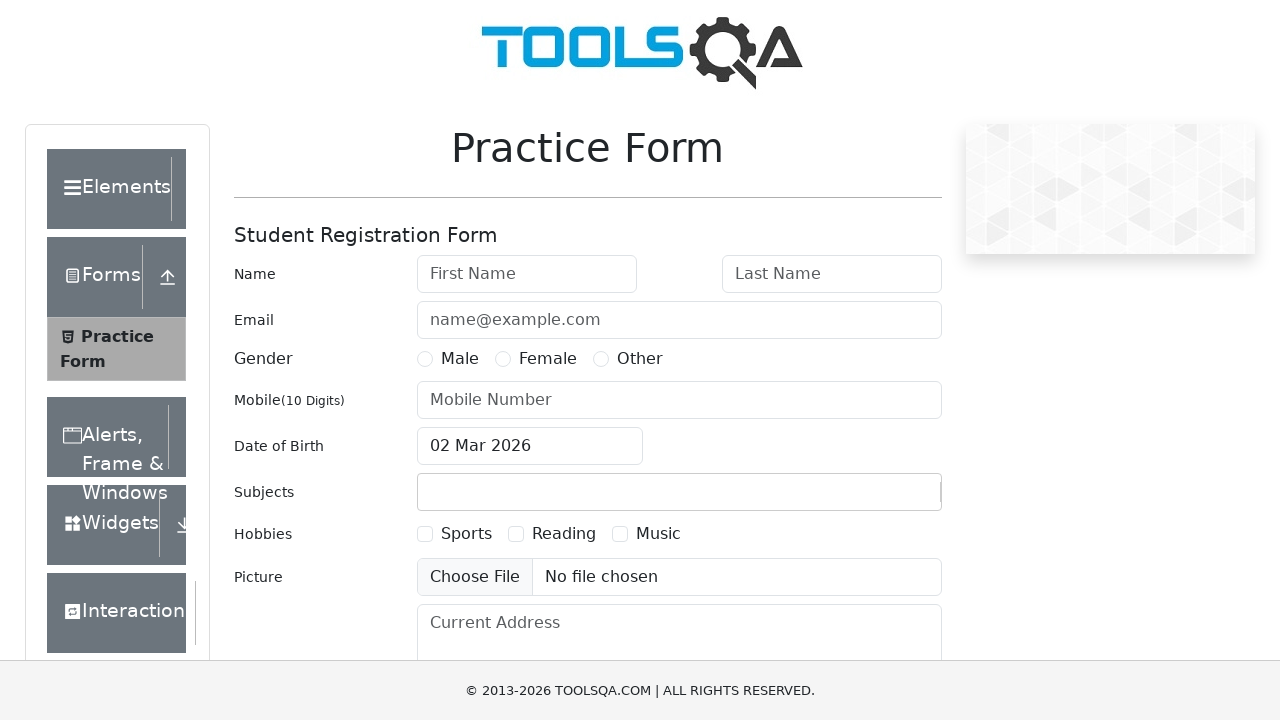

Located Male radio button element
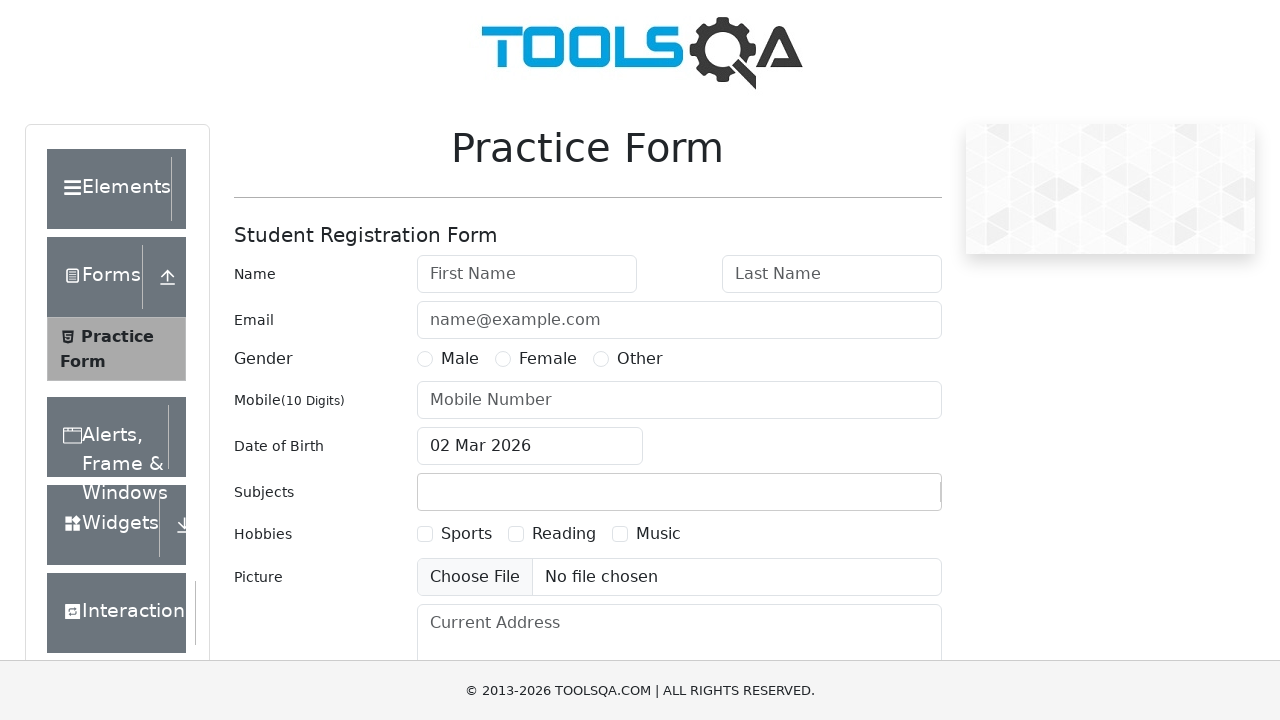

Located Female radio button element
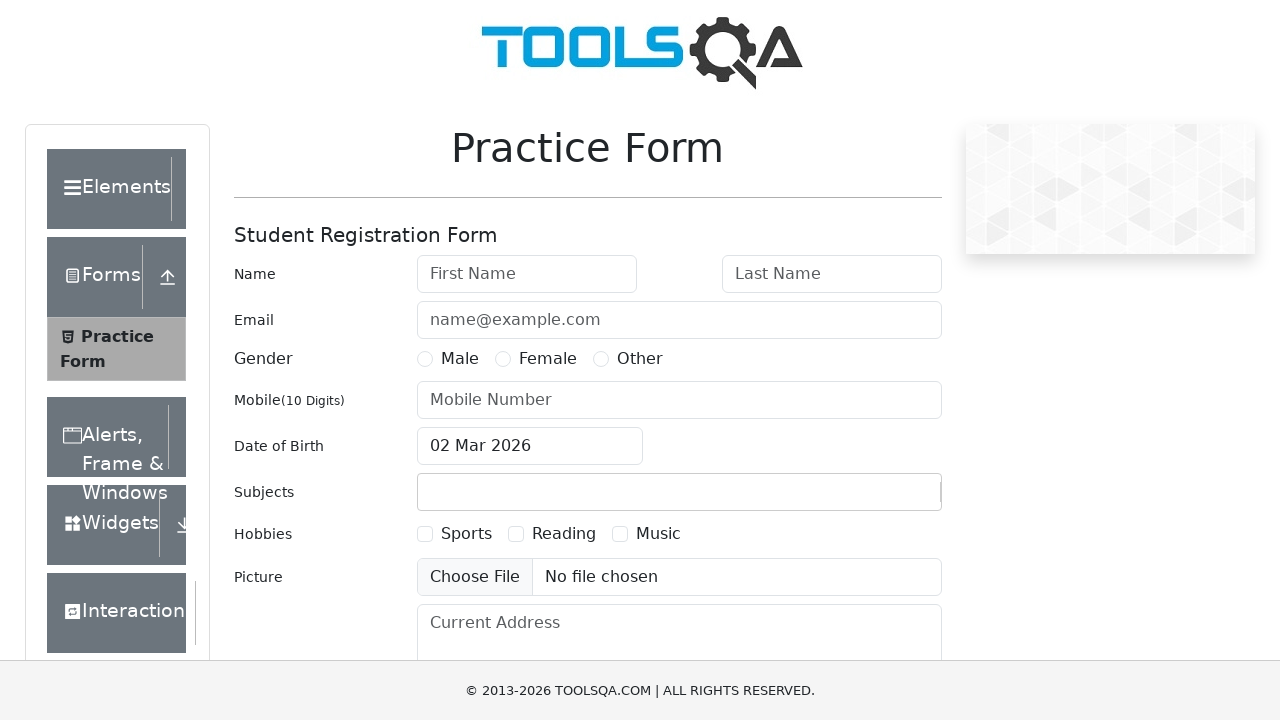

Located Other radio button element
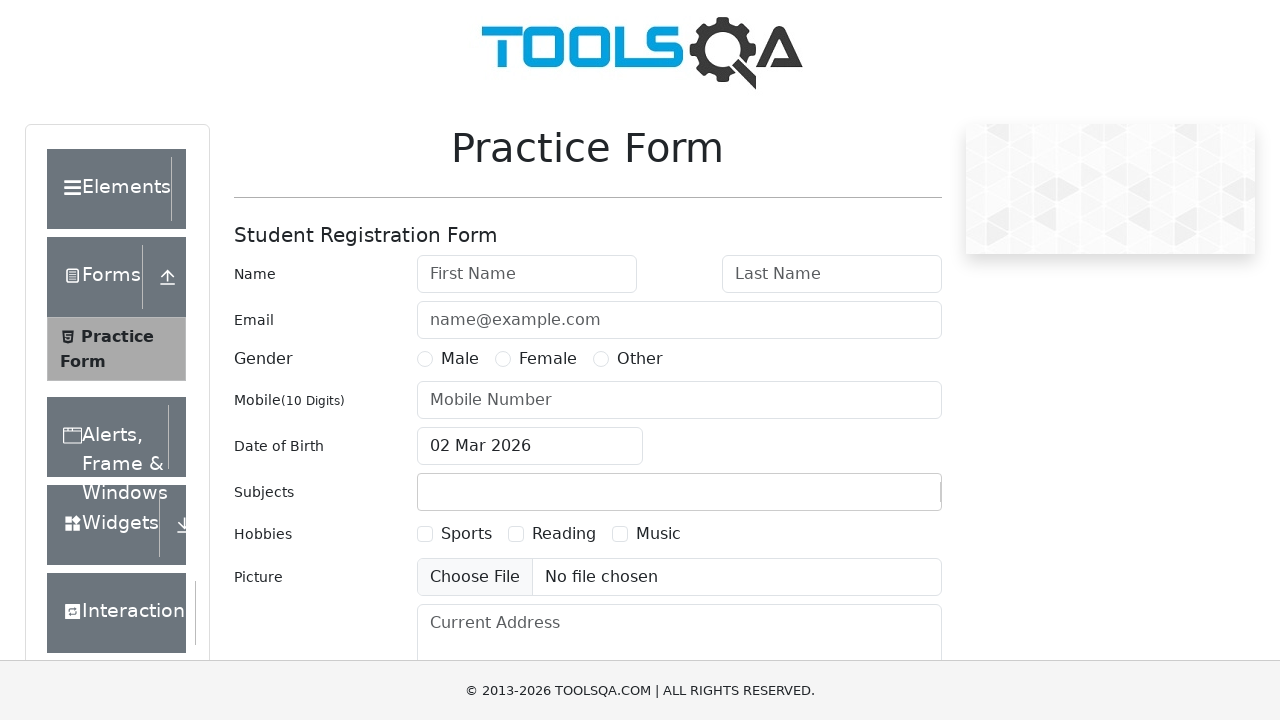

Clicked Male radio button label at (460, 359) on #genterWrapper > div.col-md-9.col-sm-12 > div:nth-child(1) > label
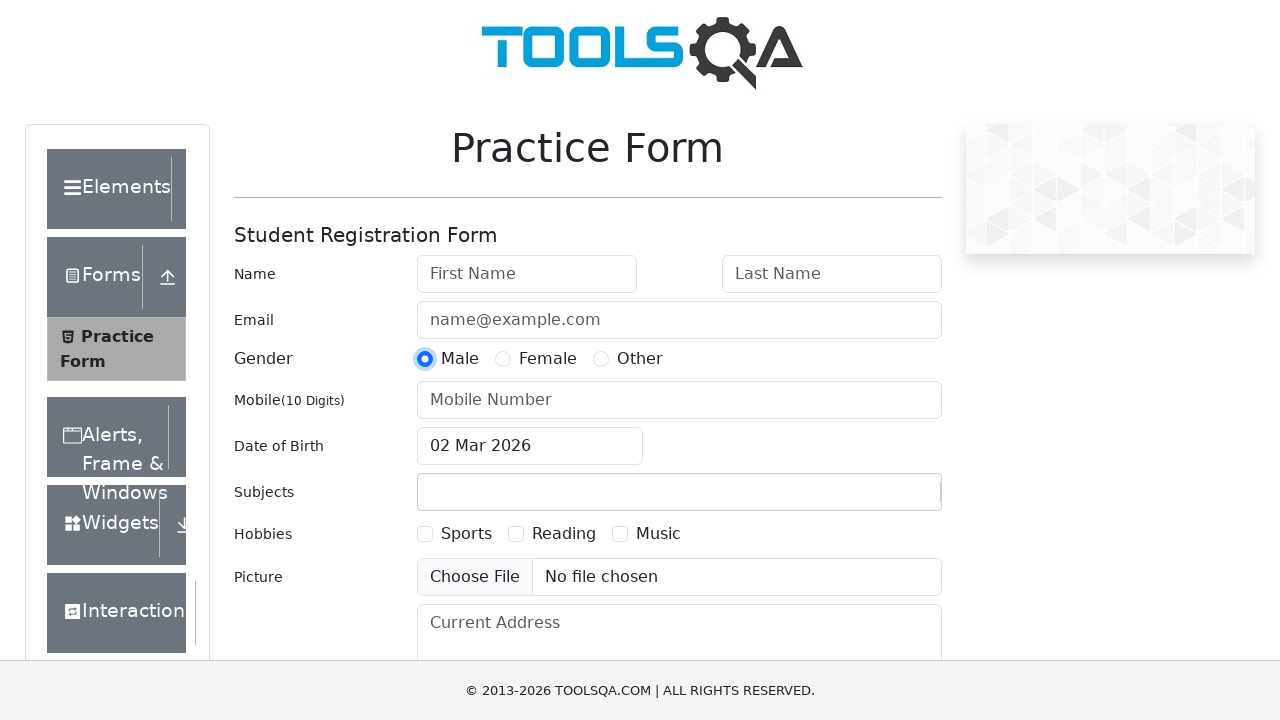

Verified Male radio button is checked
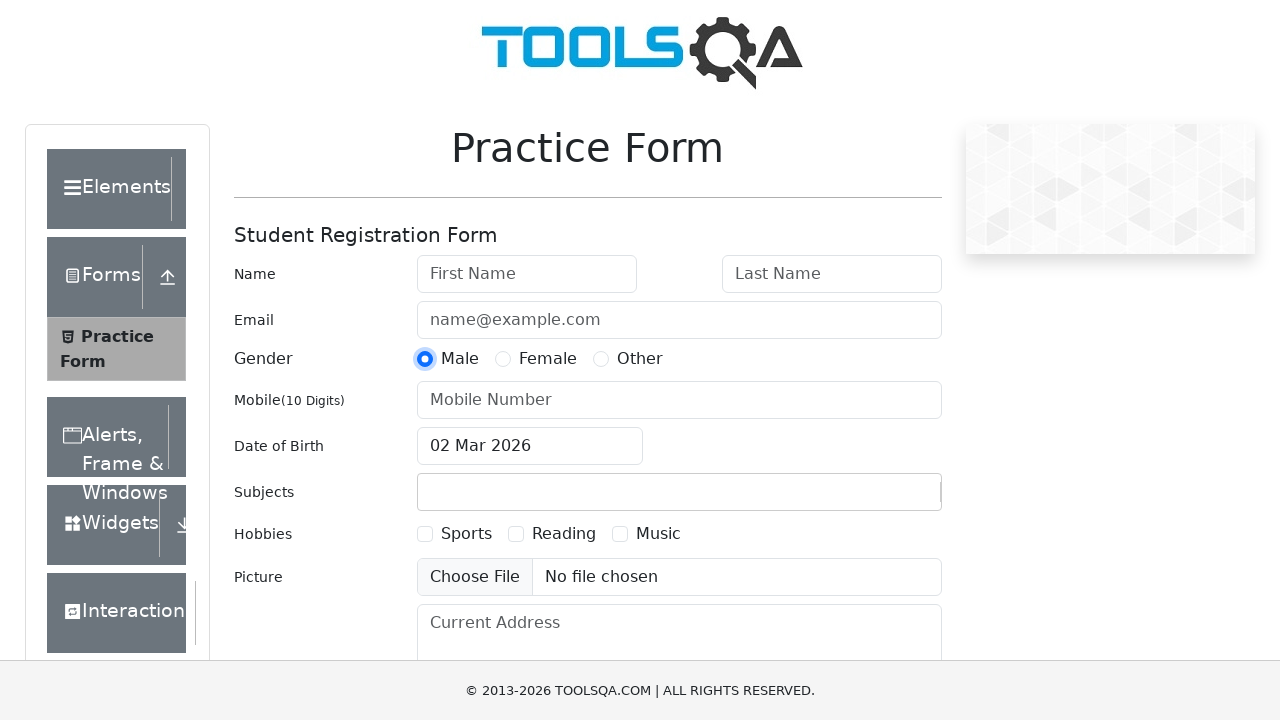

Verified Female radio button is not checked
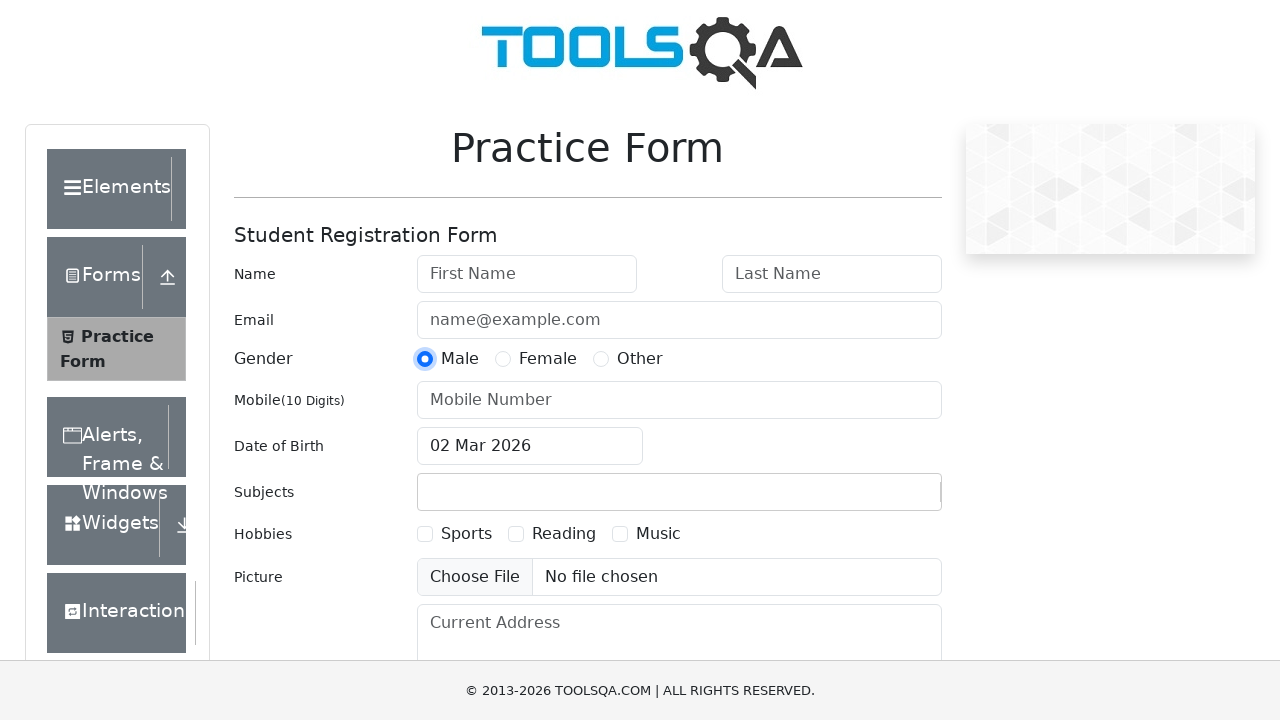

Verified Other radio button is not checked
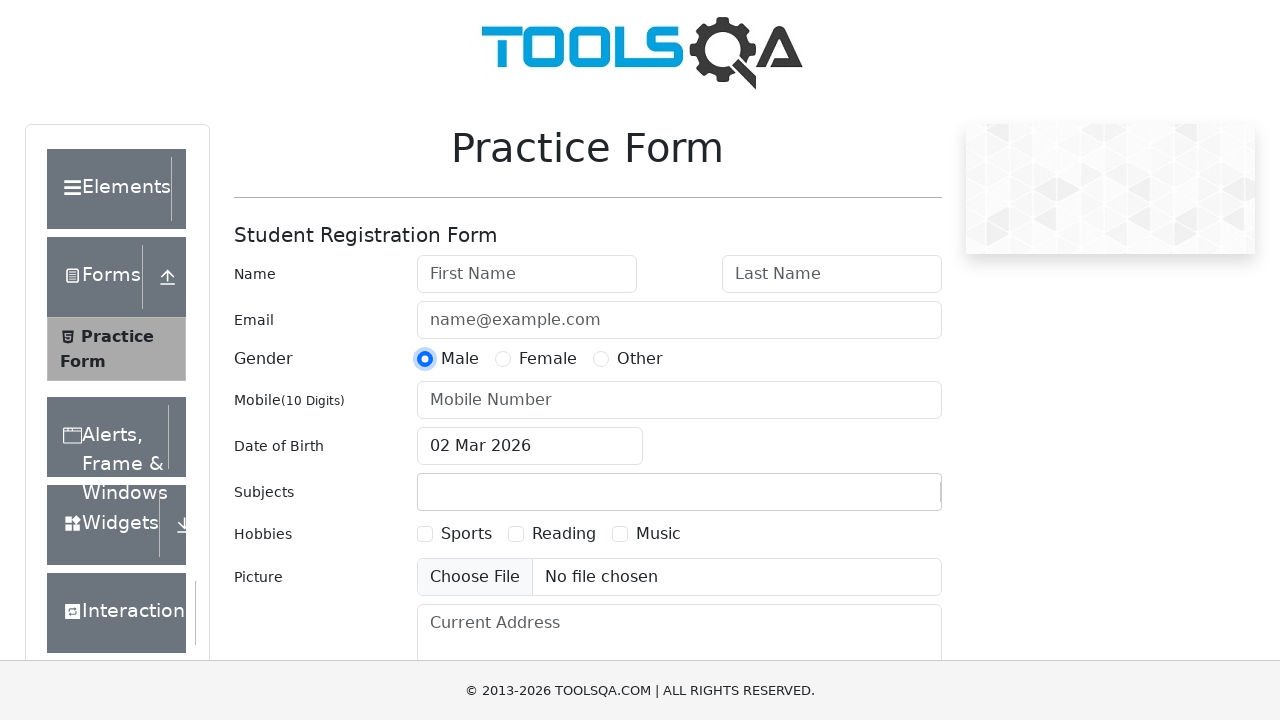

Clicked Female radio button label at (548, 359) on #genterWrapper > div.col-md-9.col-sm-12 > div:nth-child(2) > label
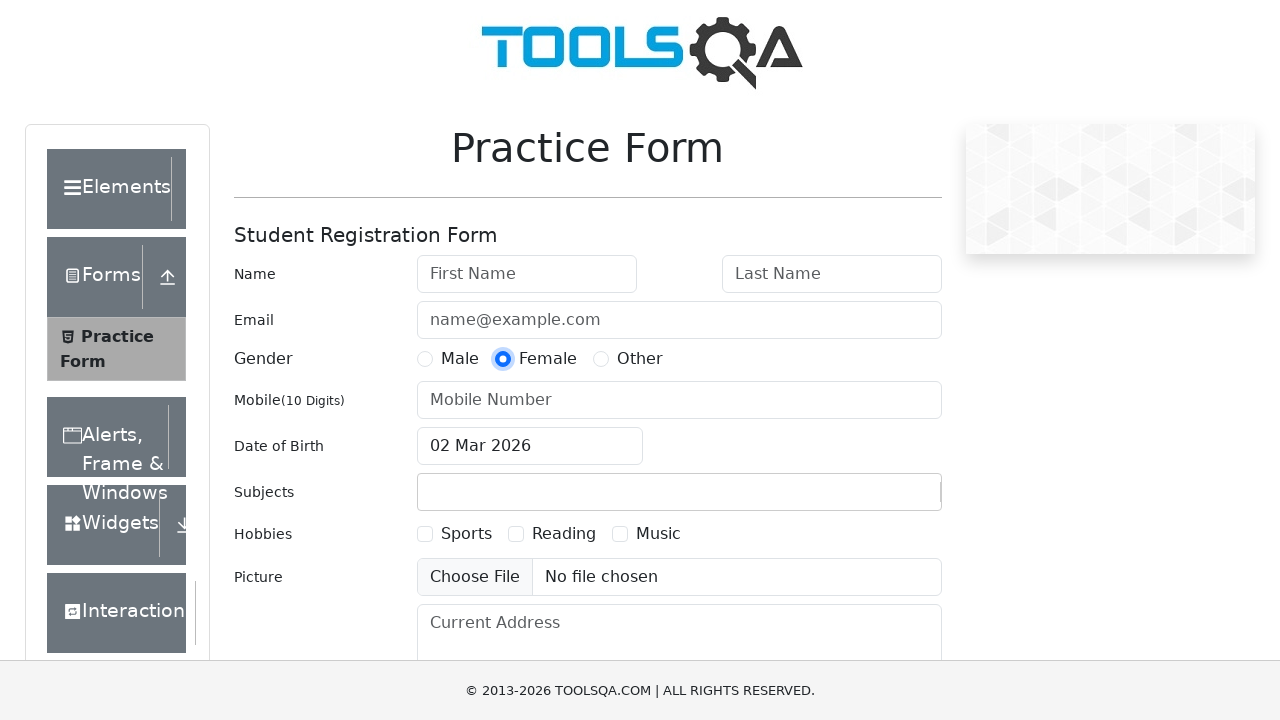

Verified Male radio button is no longer checked
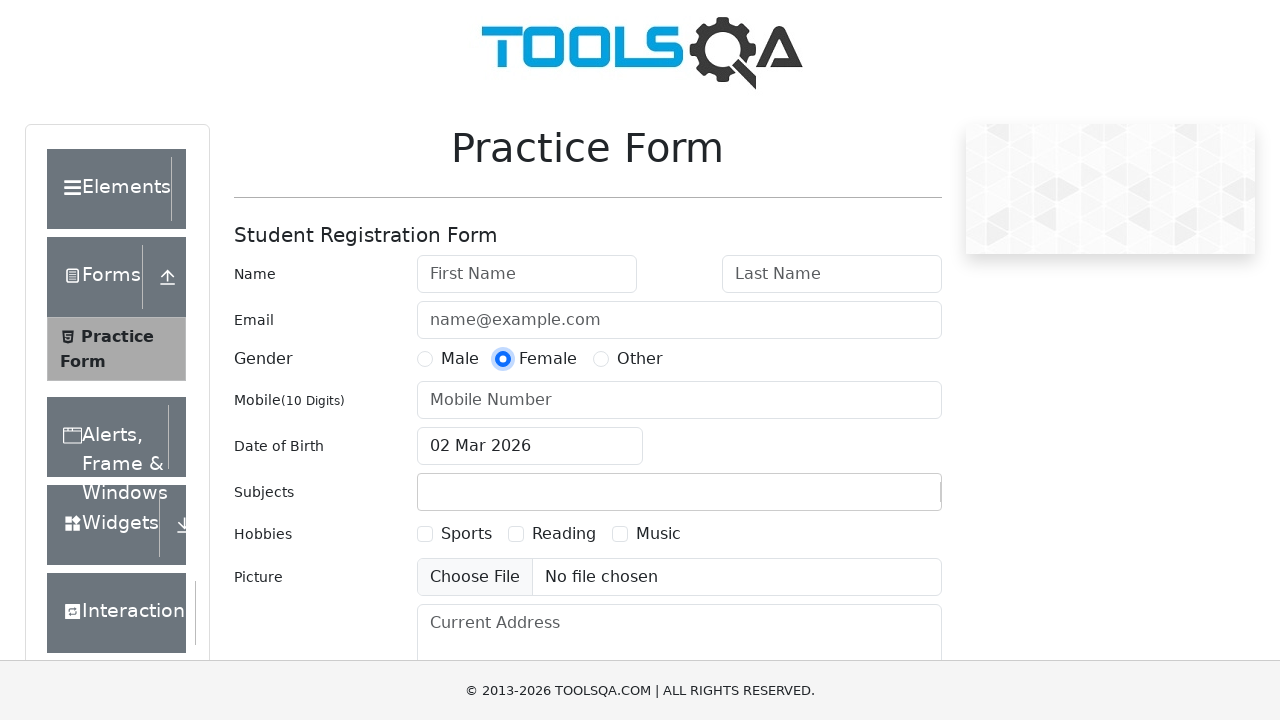

Verified Female radio button is now checked
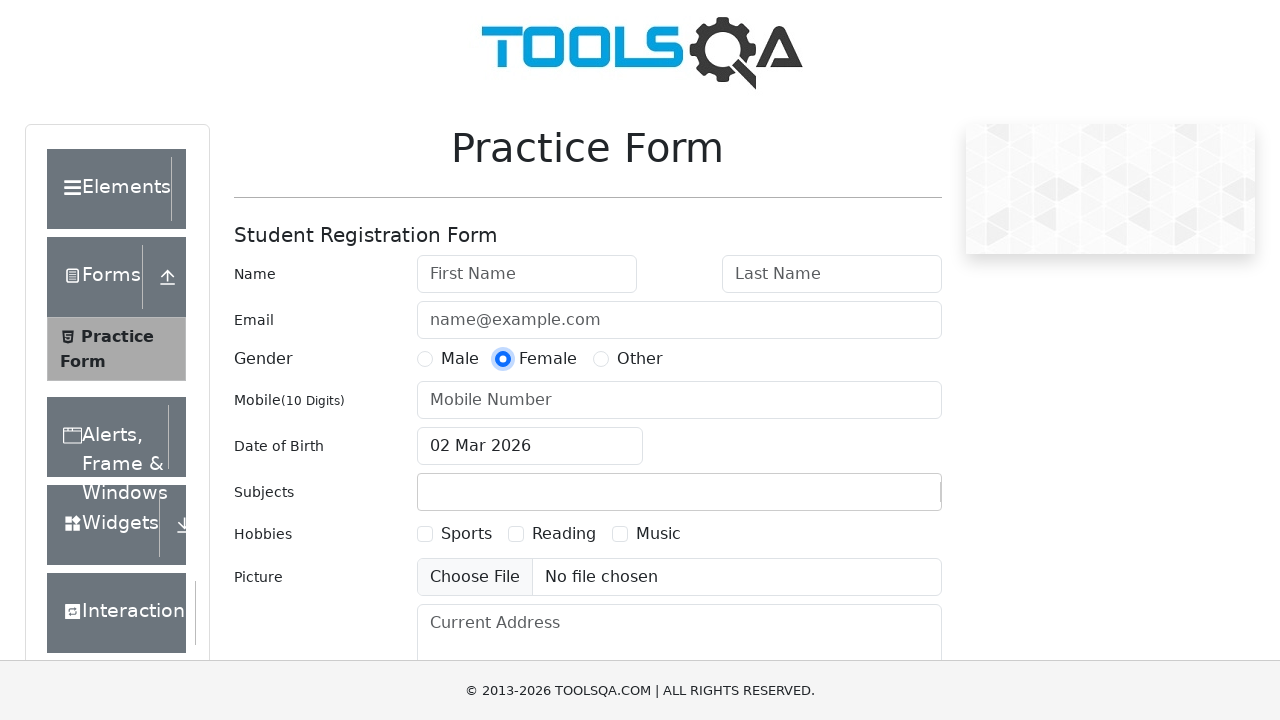

Verified Other radio button is not checked
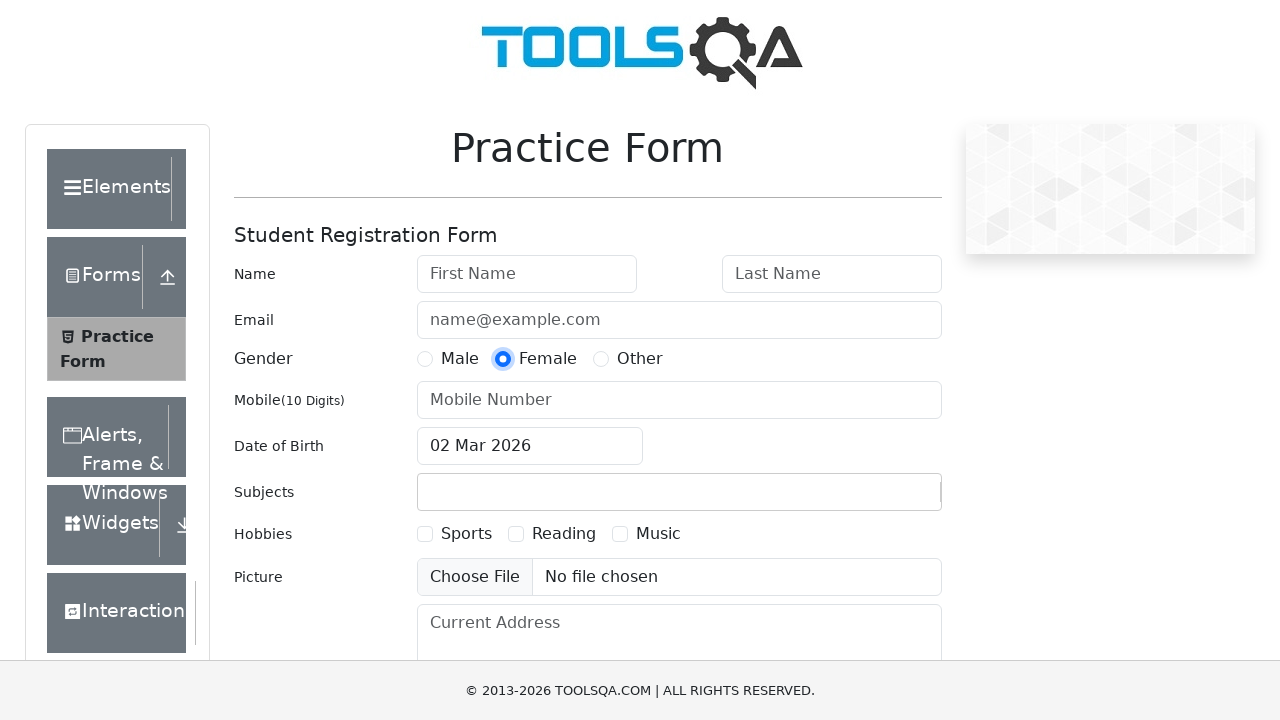

Clicked Other radio button label at (640, 359) on #genterWrapper > div.col-md-9.col-sm-12 > div:nth-child(3) > label
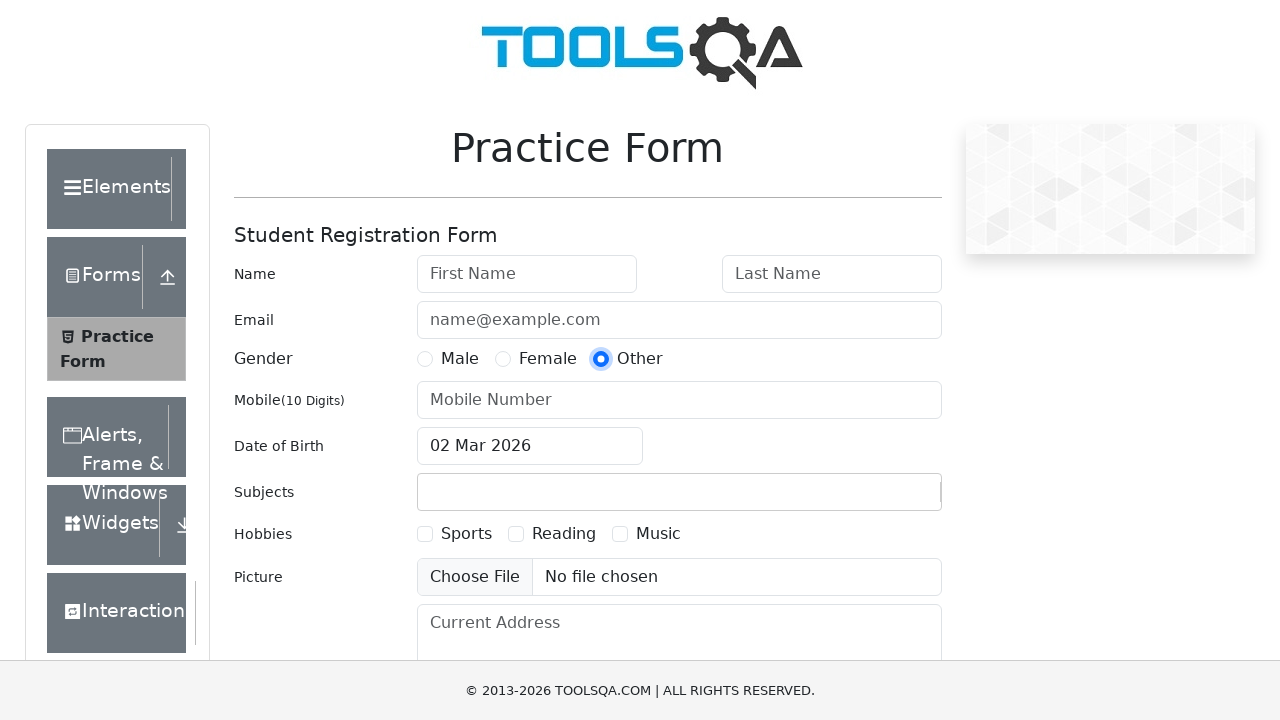

Verified Male radio button is not checked
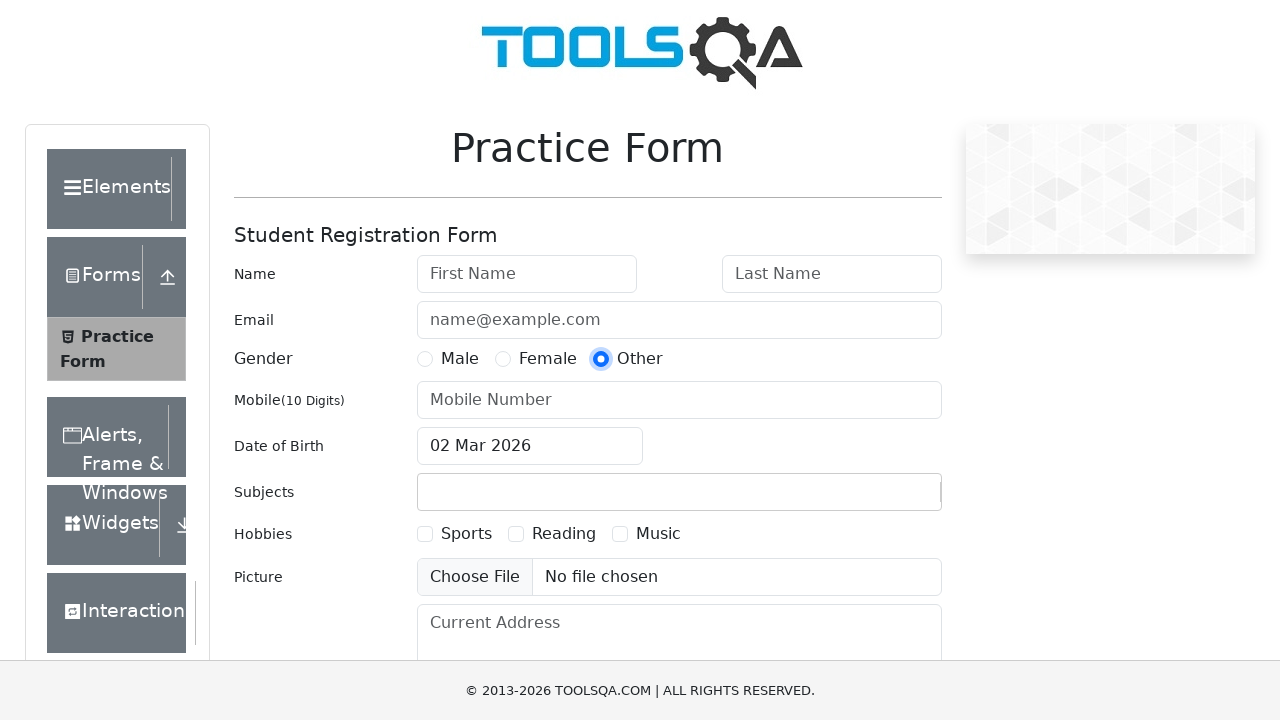

Verified Female radio button is not checked
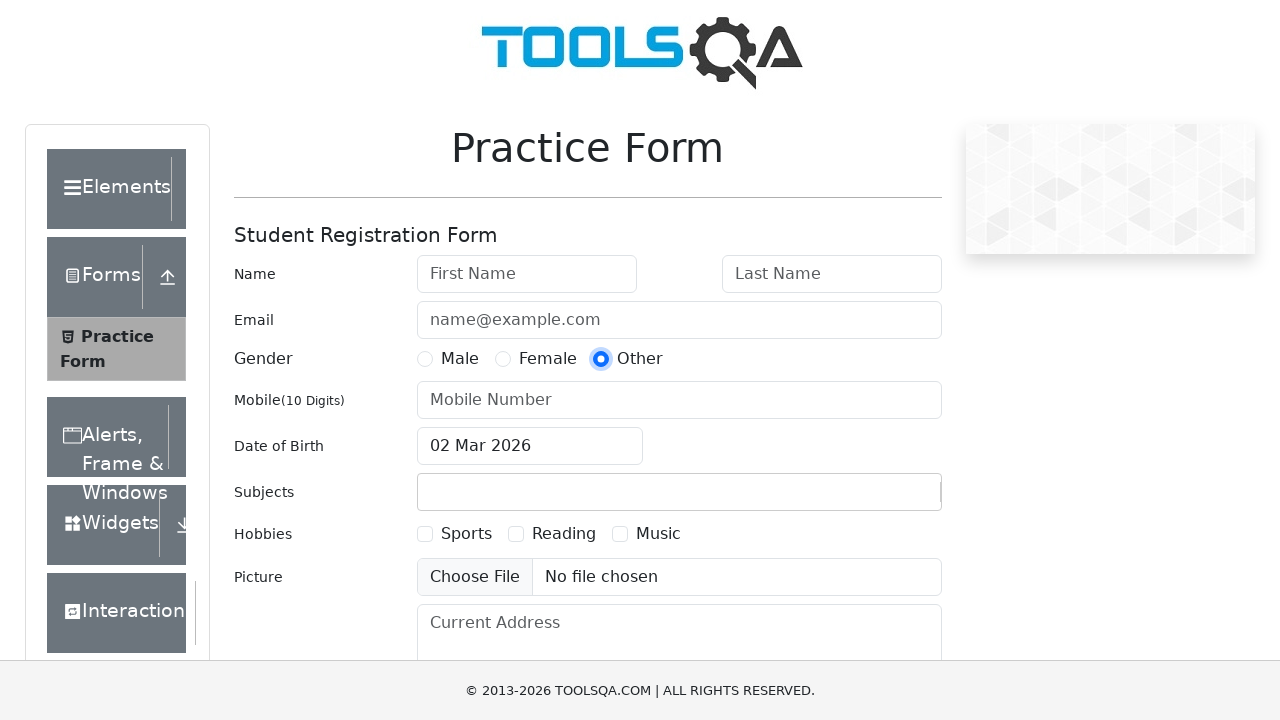

Verified Other radio button is now checked
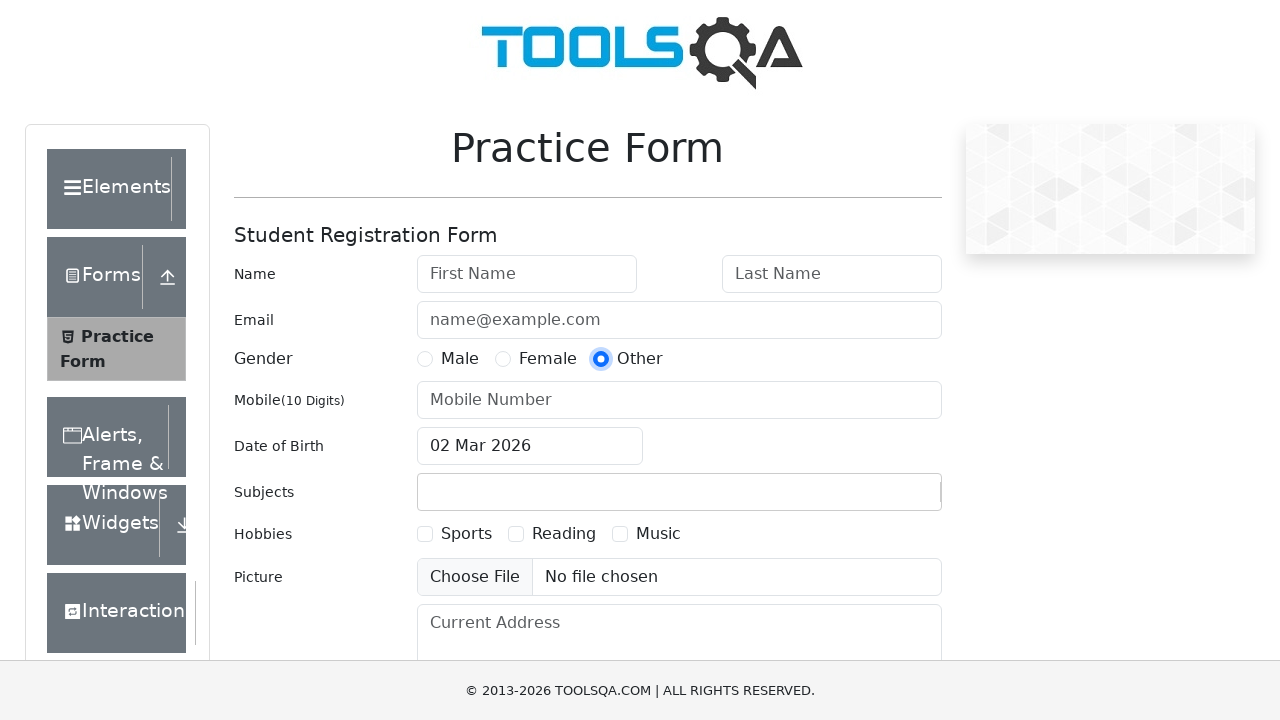

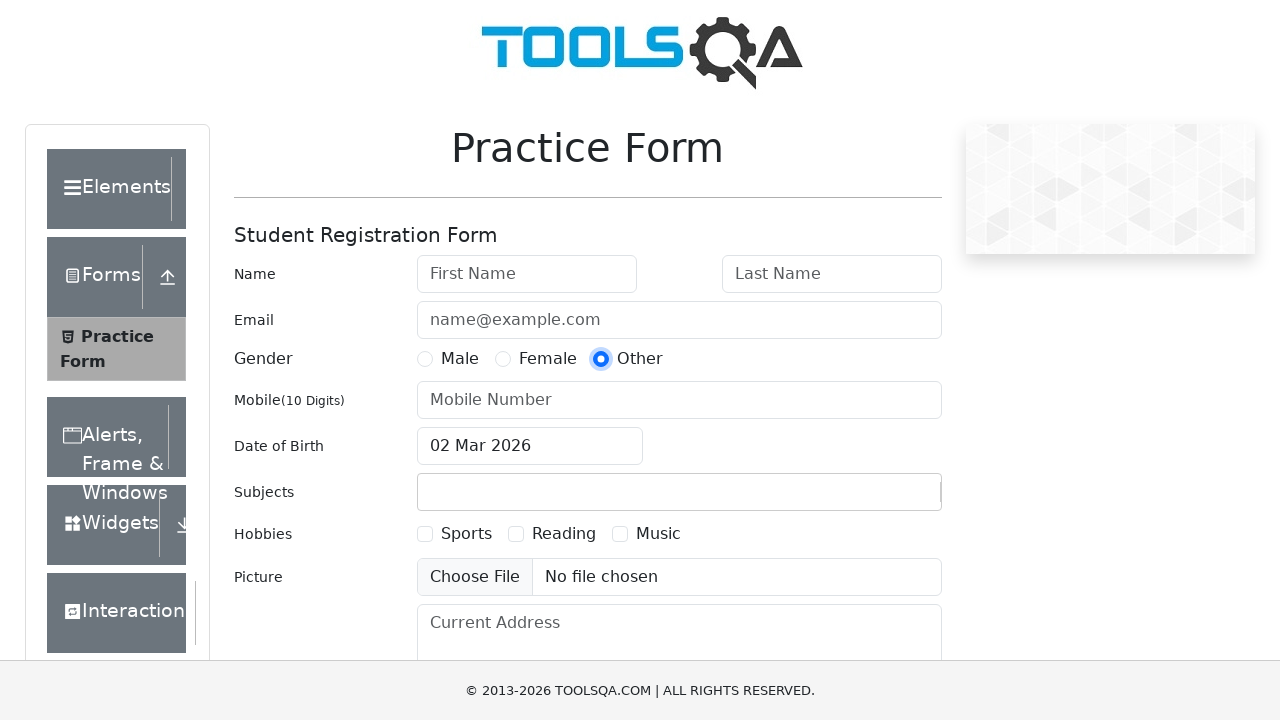